Tests clicking the signin button and Sign in link, then verifies an error message appears for empty credentials

Starting URL: http://zero.webappsecurity.com/index.html

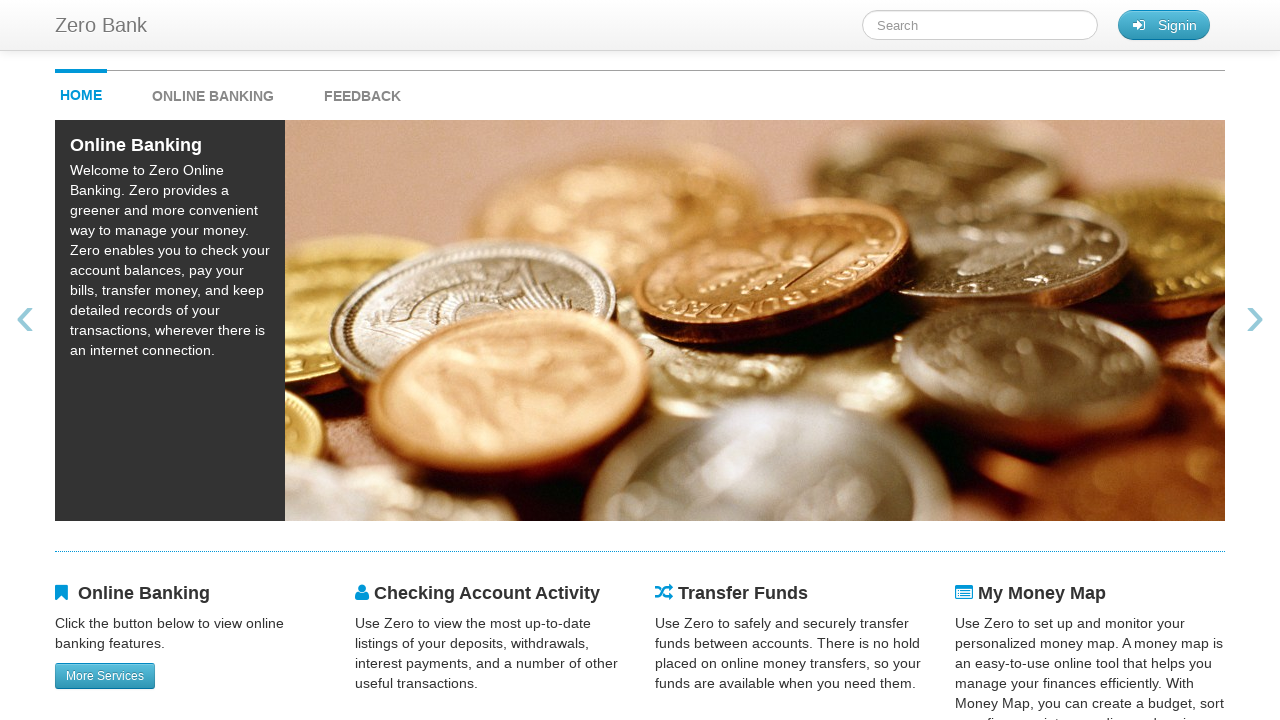

Clicked the signin button at (1164, 25) on #signin_button
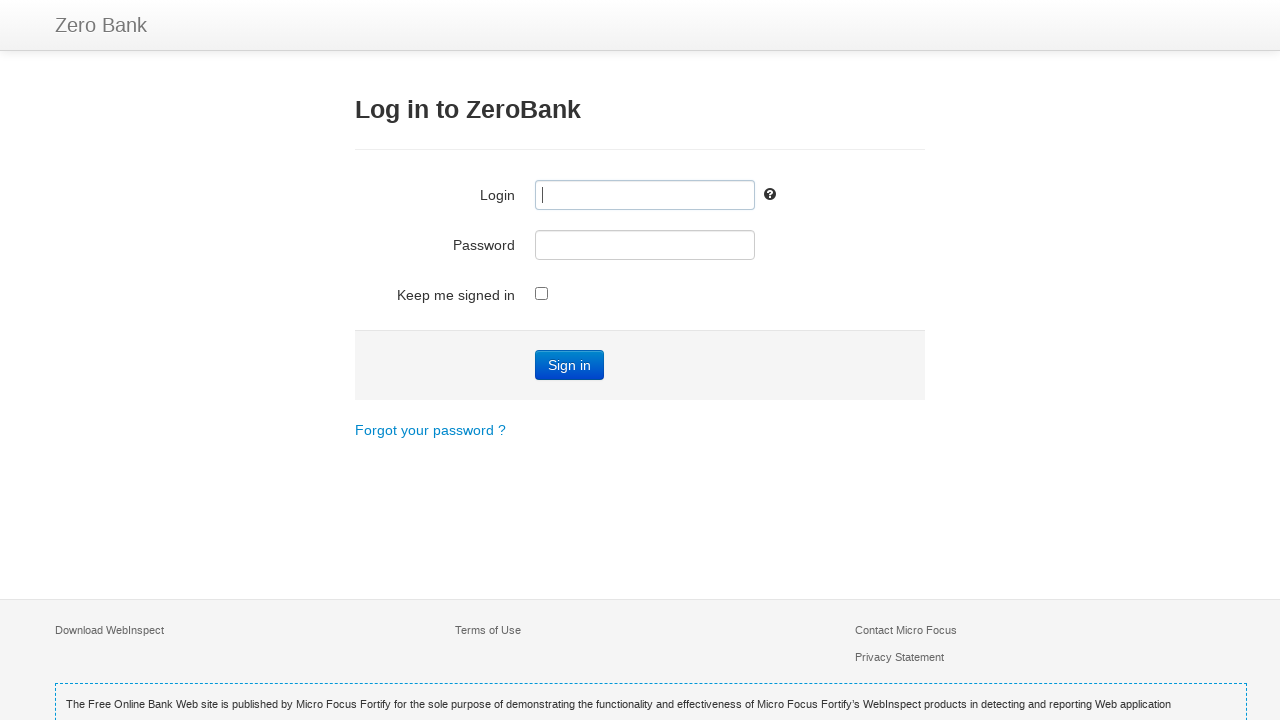

Clicked the Sign in text link at (570, 365) on text=Sign in
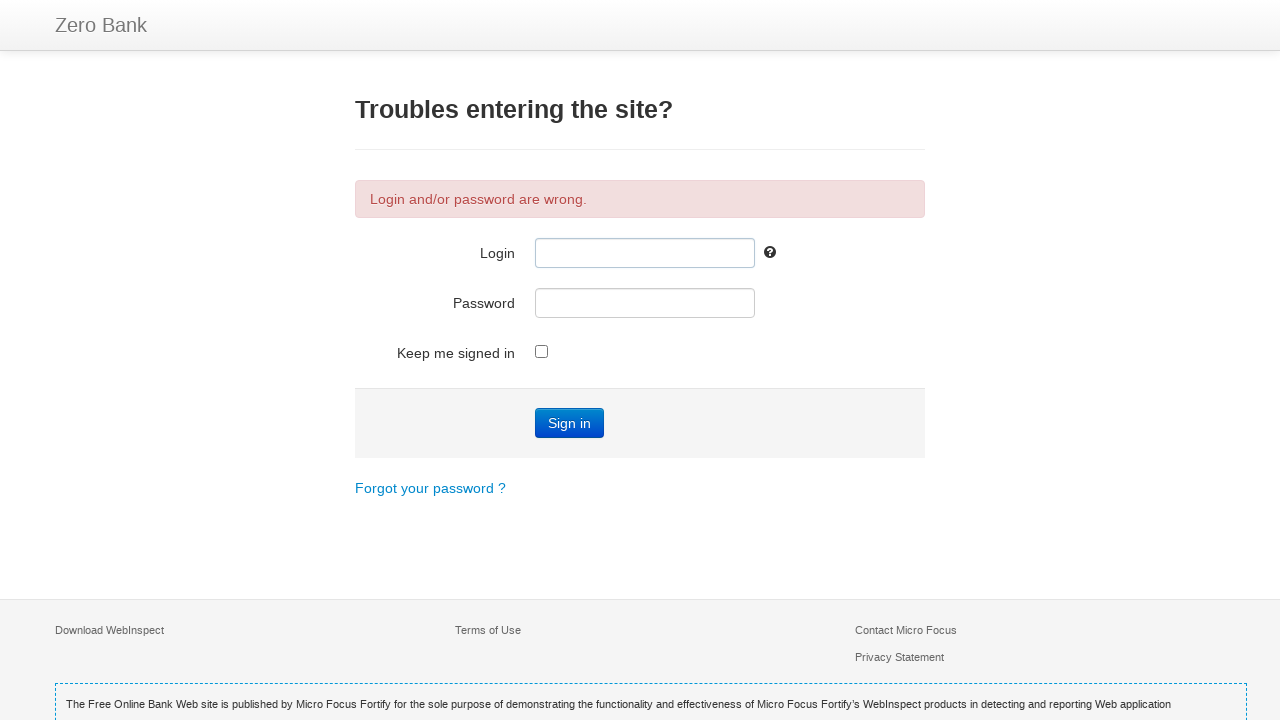

Located the error message element
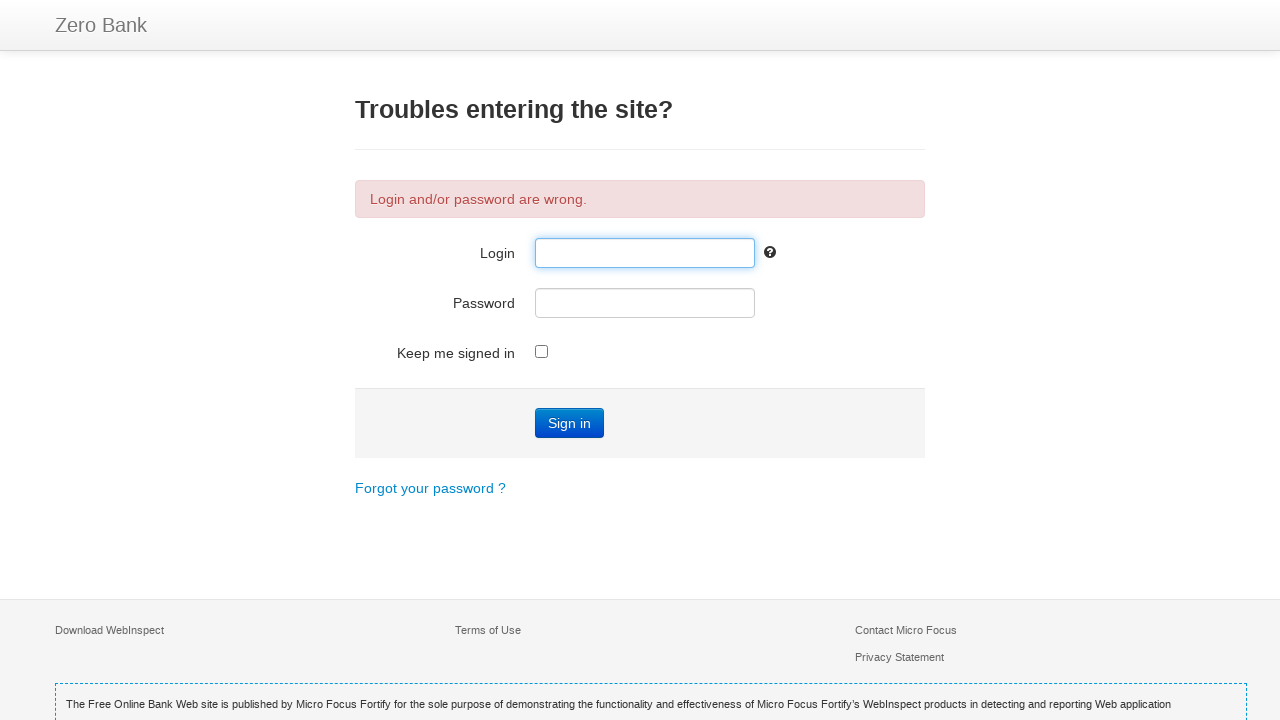

Verified error message 'Login and/or password are wrong.' appears for empty credentials
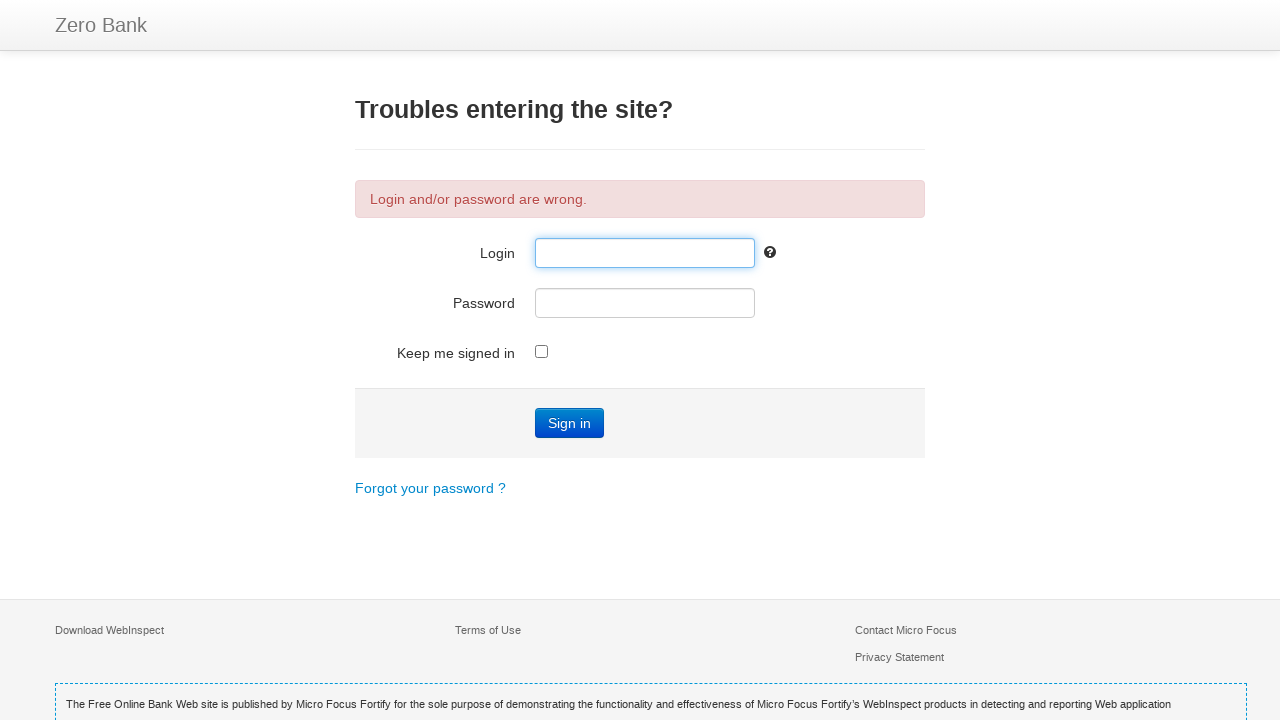

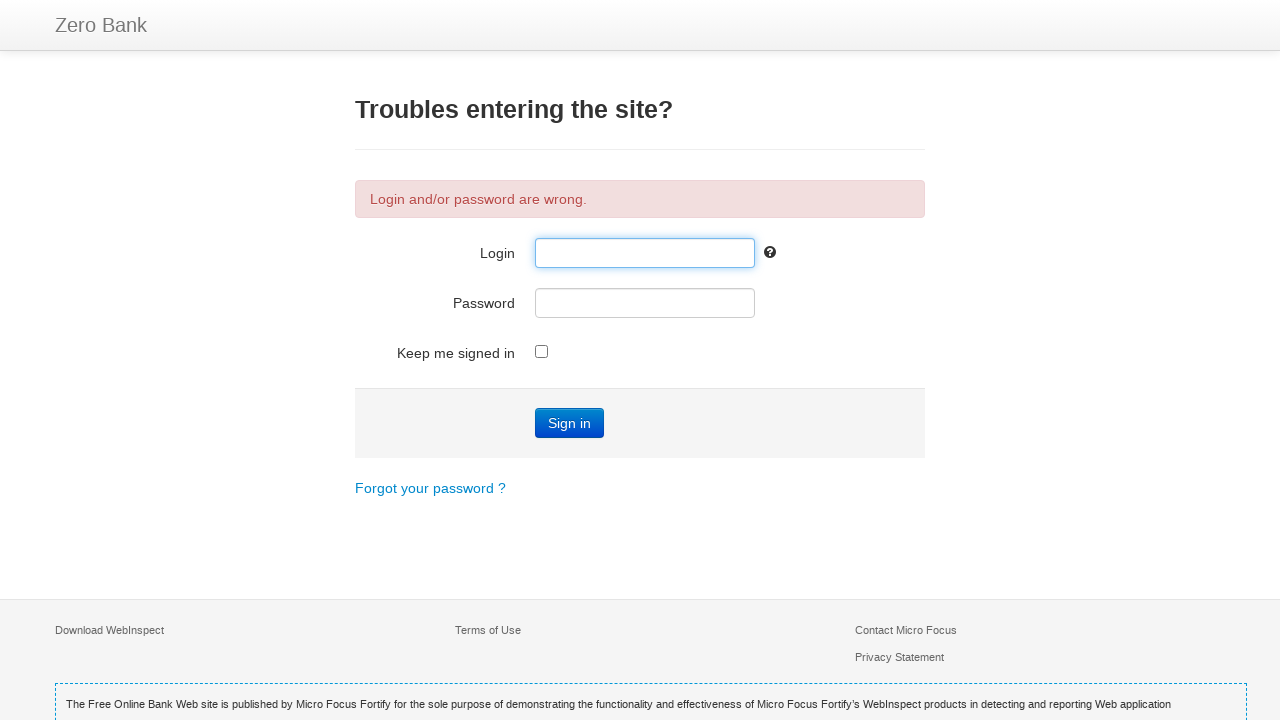